Tests that clicking the Search button without entering search terms redirects to the Find a park page.

Starting URL: https://bcparks.ca/

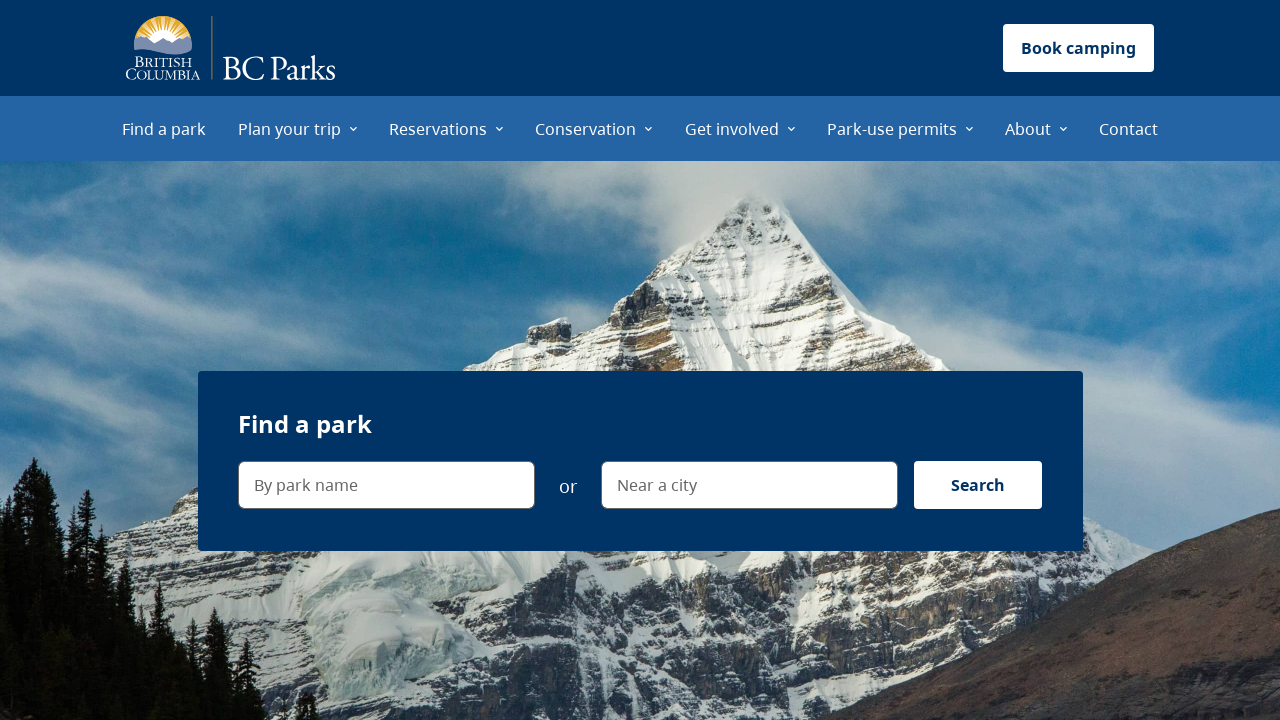

Page loaded (domcontentloaded state reached)
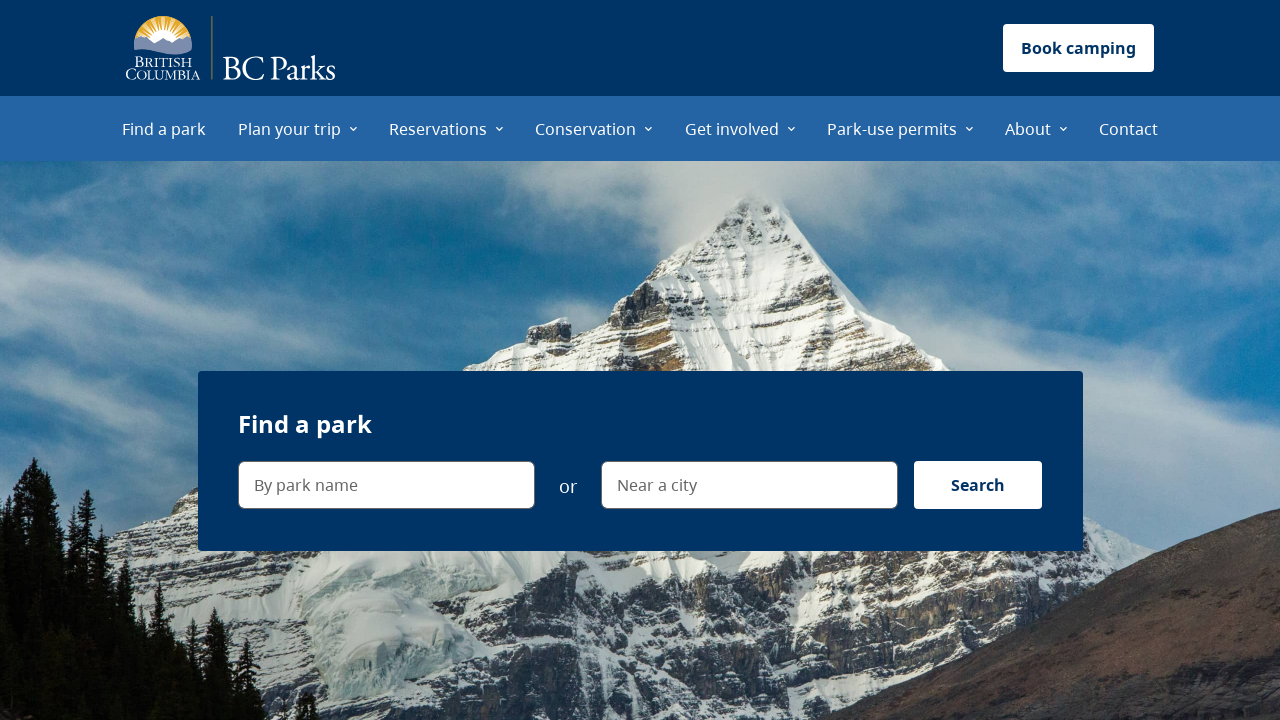

Clicked Search button without entering search terms at (978, 485) on internal:role=button[name="Search"i]
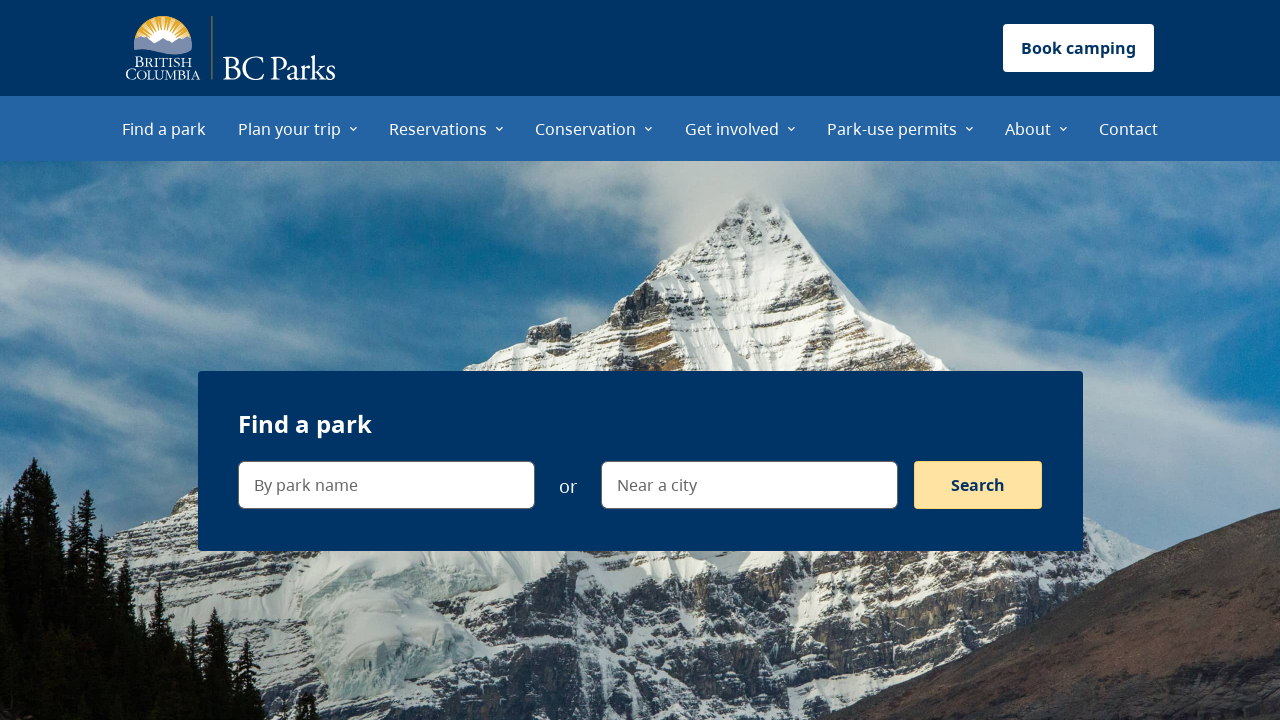

Redirected to Find a park page (https://bcparks.ca/find-a-park/)
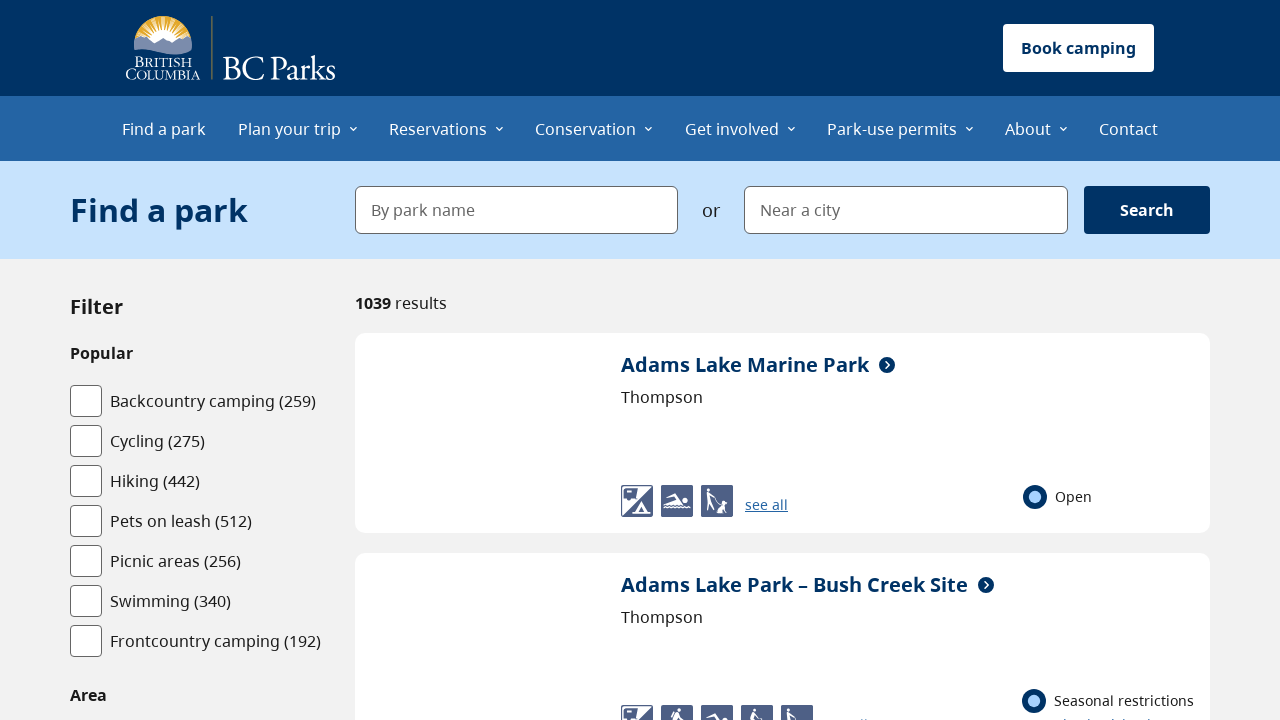

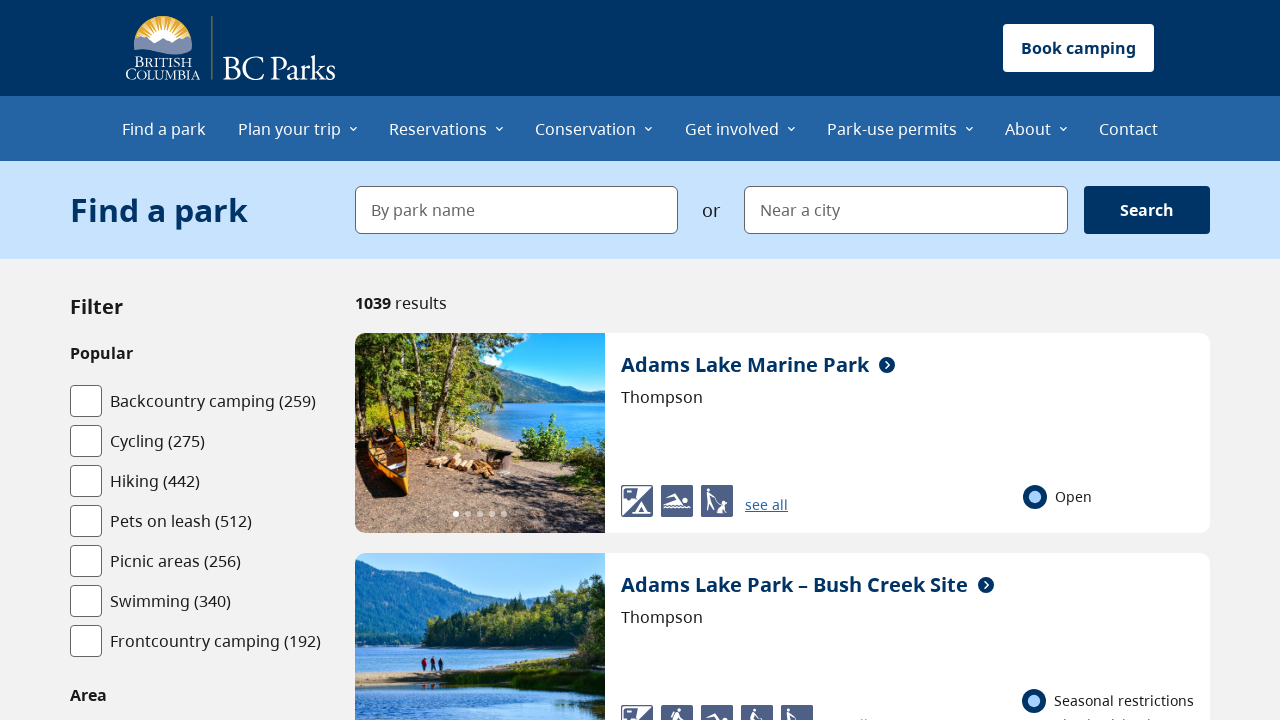